Tests the quote search functionality by selecting an author from the dropdown, waiting for tags to populate, selecting a tag, and clicking the search button to display matching quotes.

Starting URL: http://quotes.toscrape.com/search.aspx

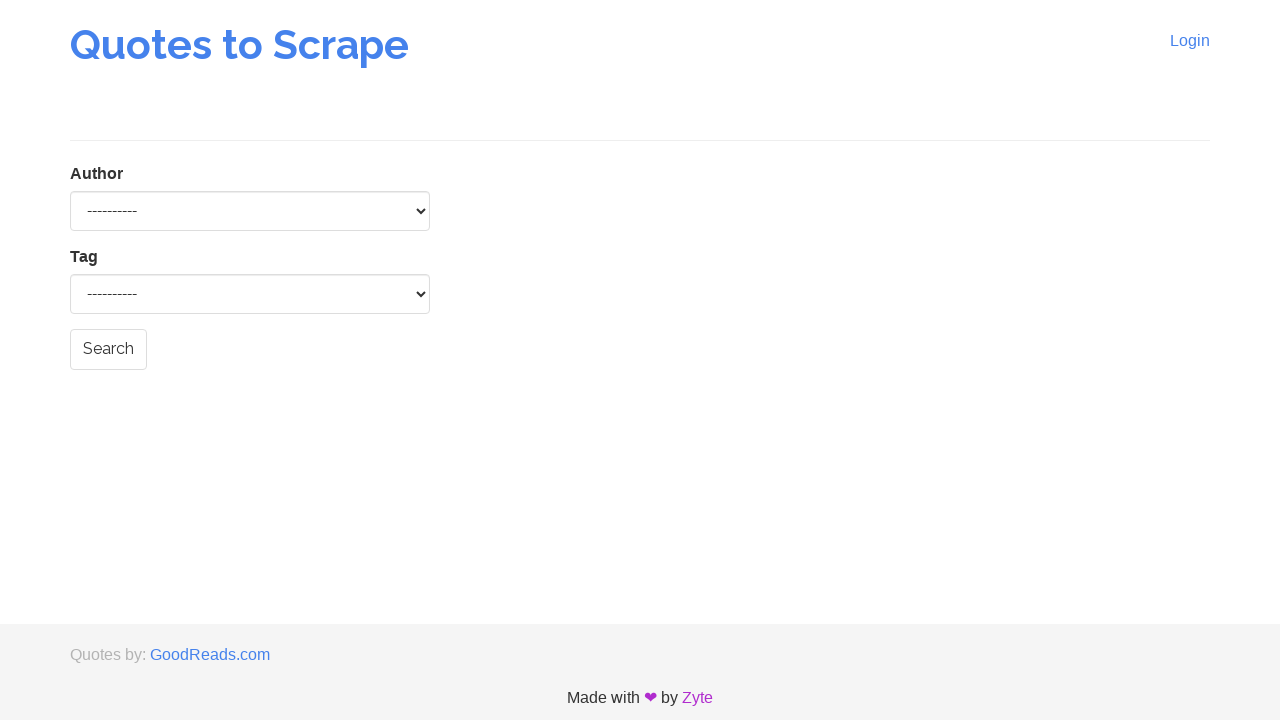

Waited for author dropdown to be available
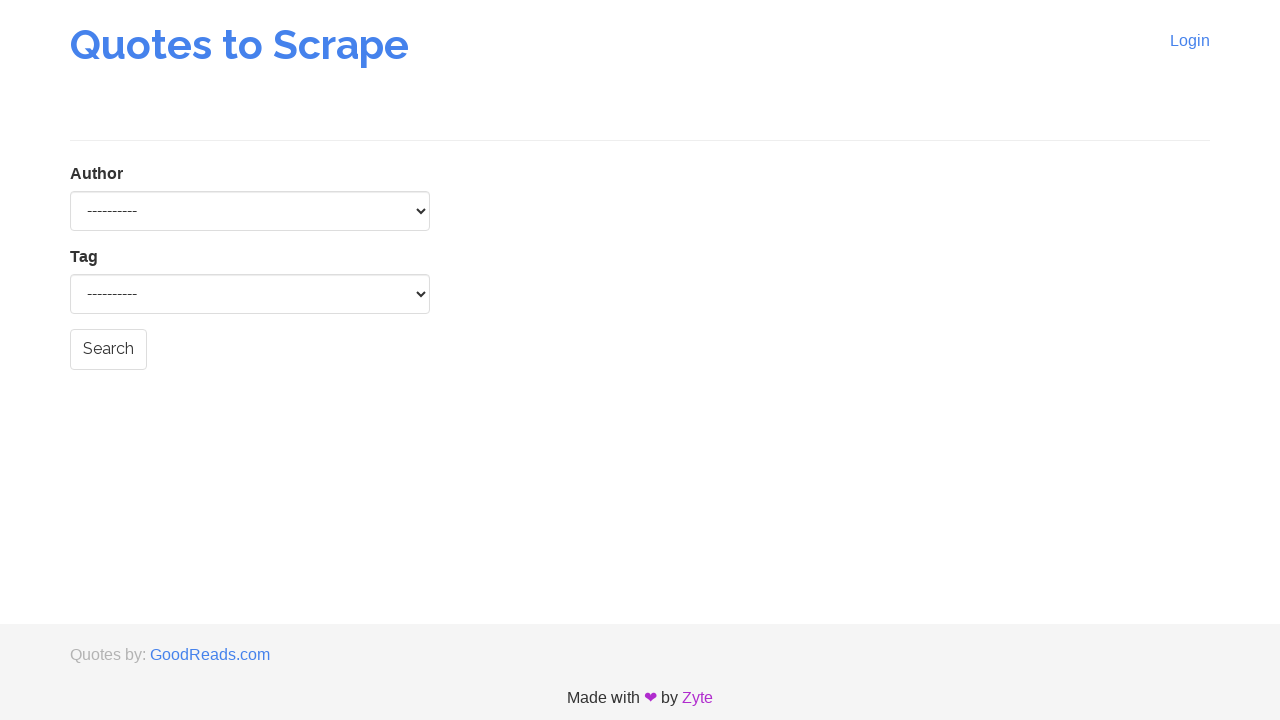

Selected 'Albert Einstein' from author dropdown on #author
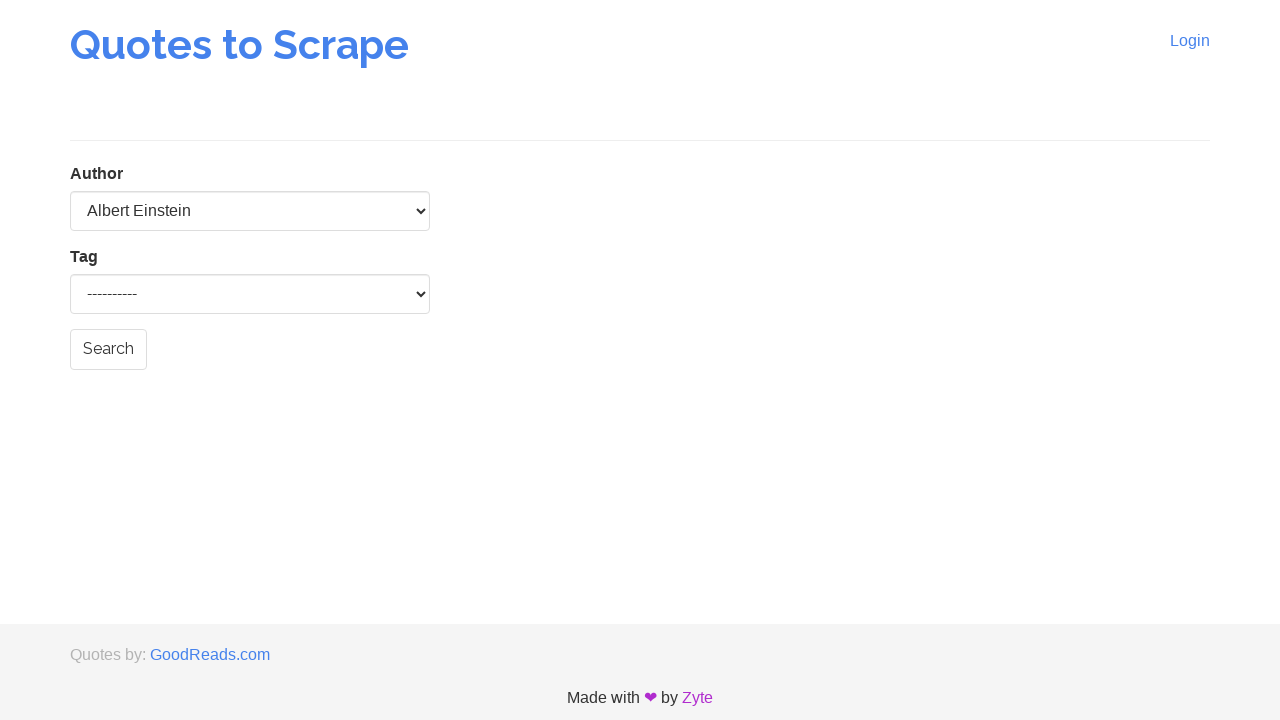

Waited for tag dropdown to populate after author selection
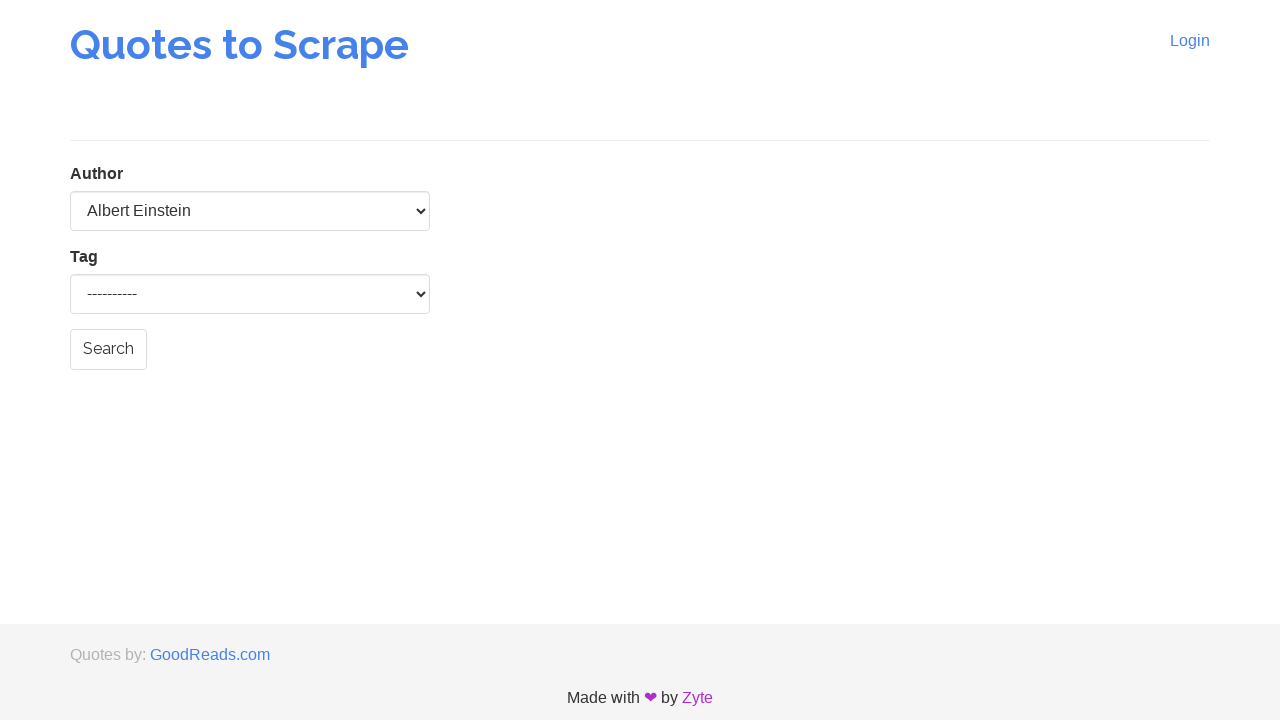

Selected 'inspirational' tag from dropdown on #tag
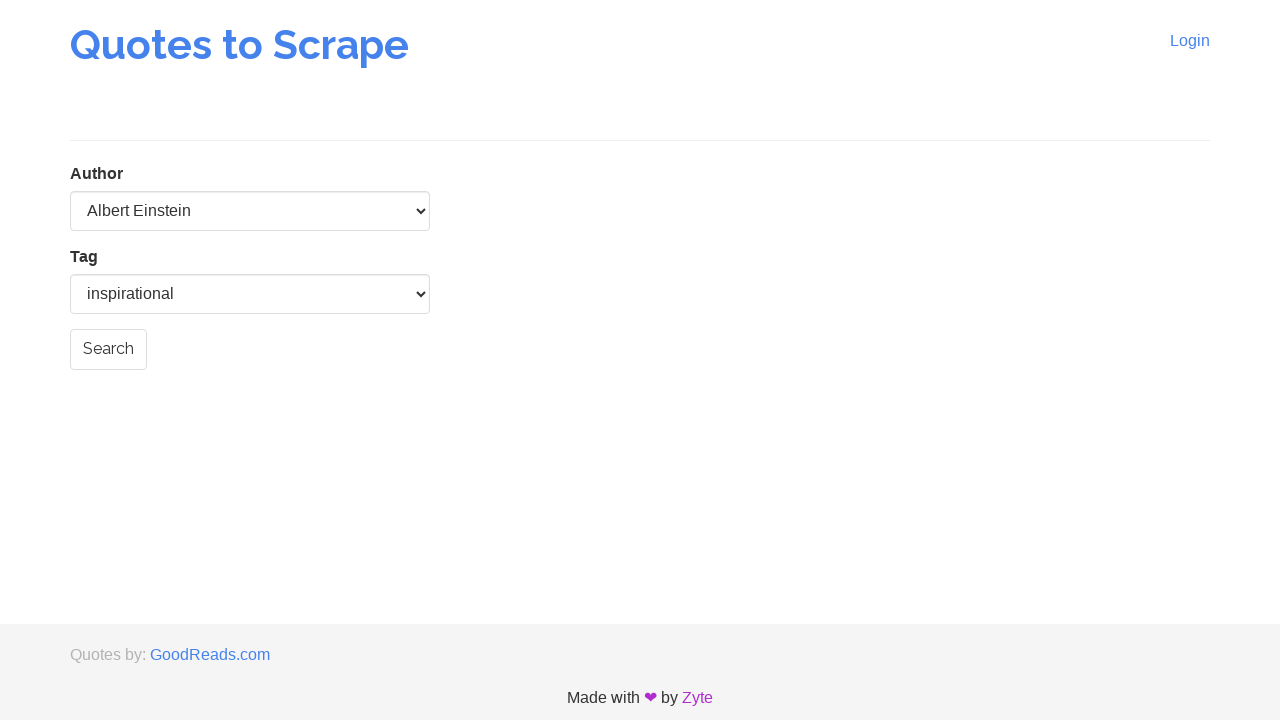

Clicked search button to display matching quotes at (108, 349) on input.btn.btn-default
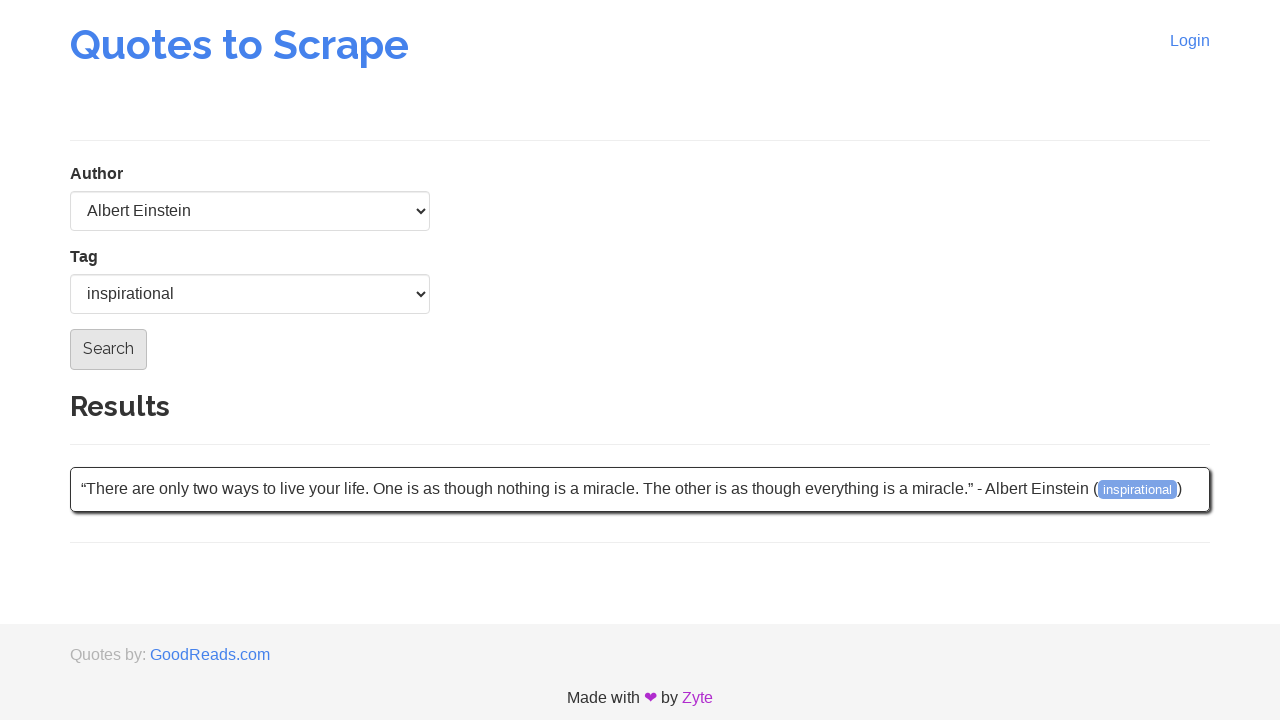

Quote results loaded successfully
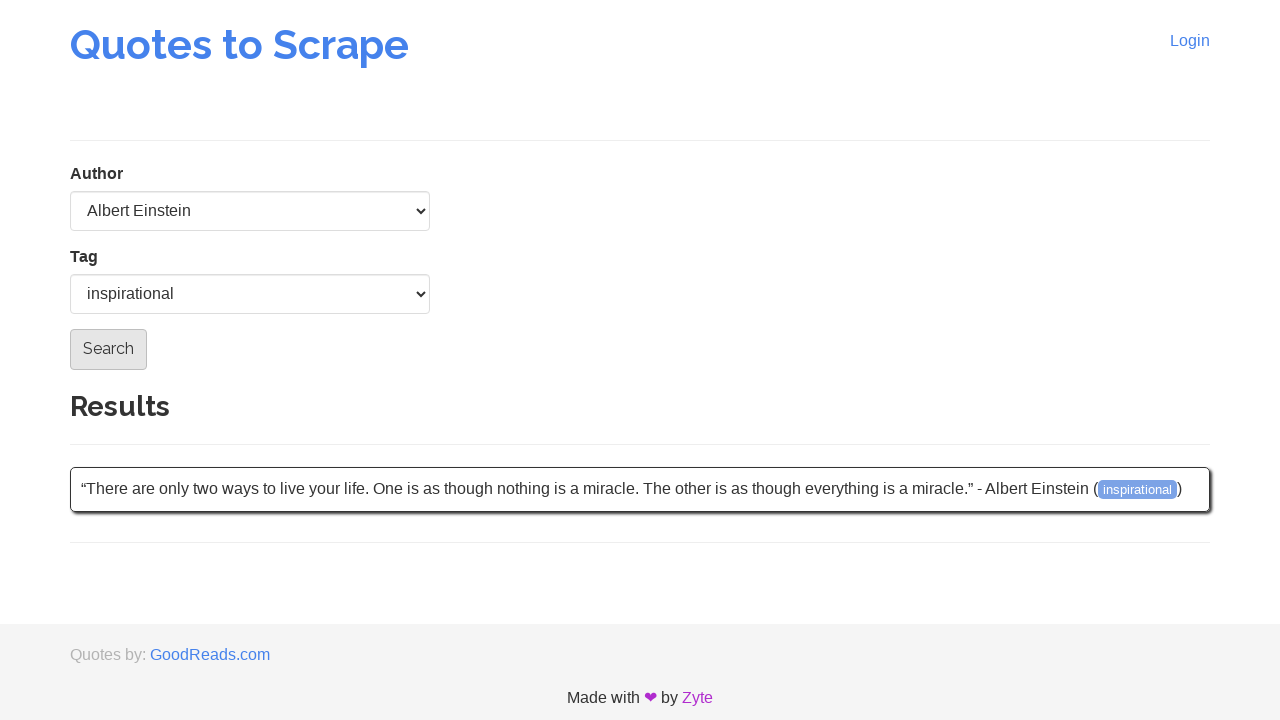

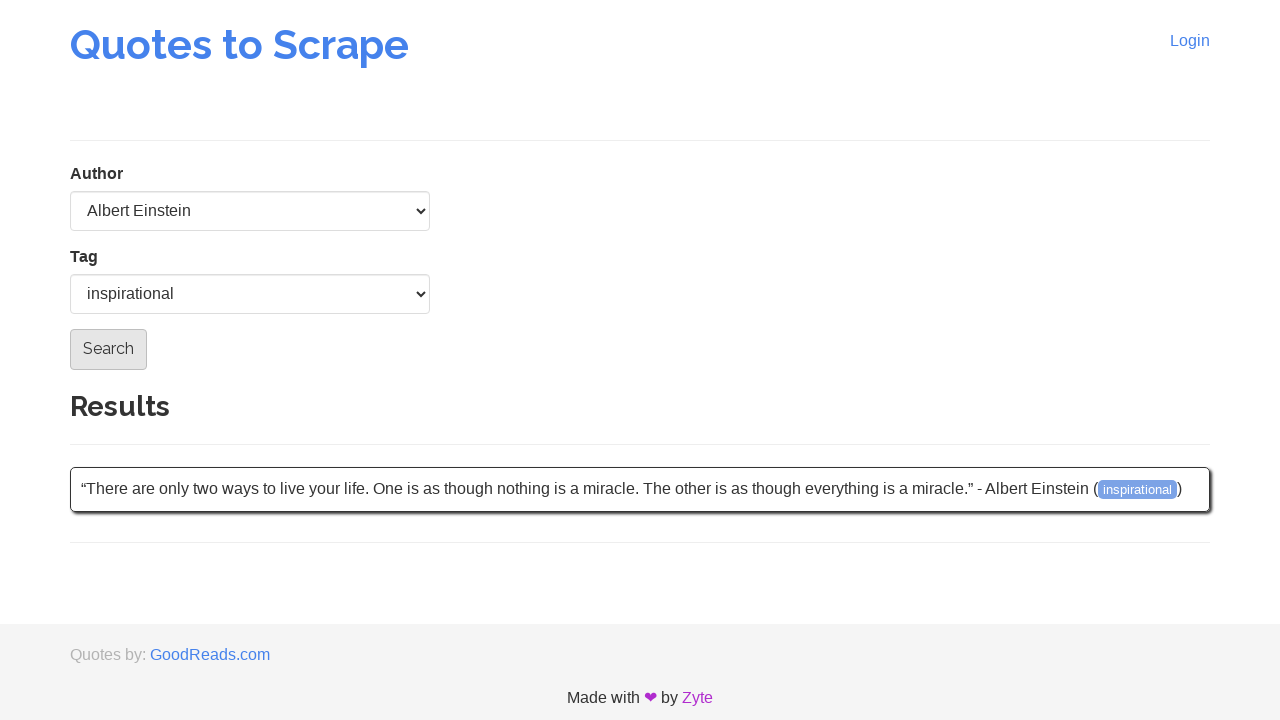